Tests handling a JavaScript prompt dialog by clicking the trigger button, entering text into the prompt, and accepting it.

Starting URL: https://the-internet.herokuapp.com/javascript_alerts

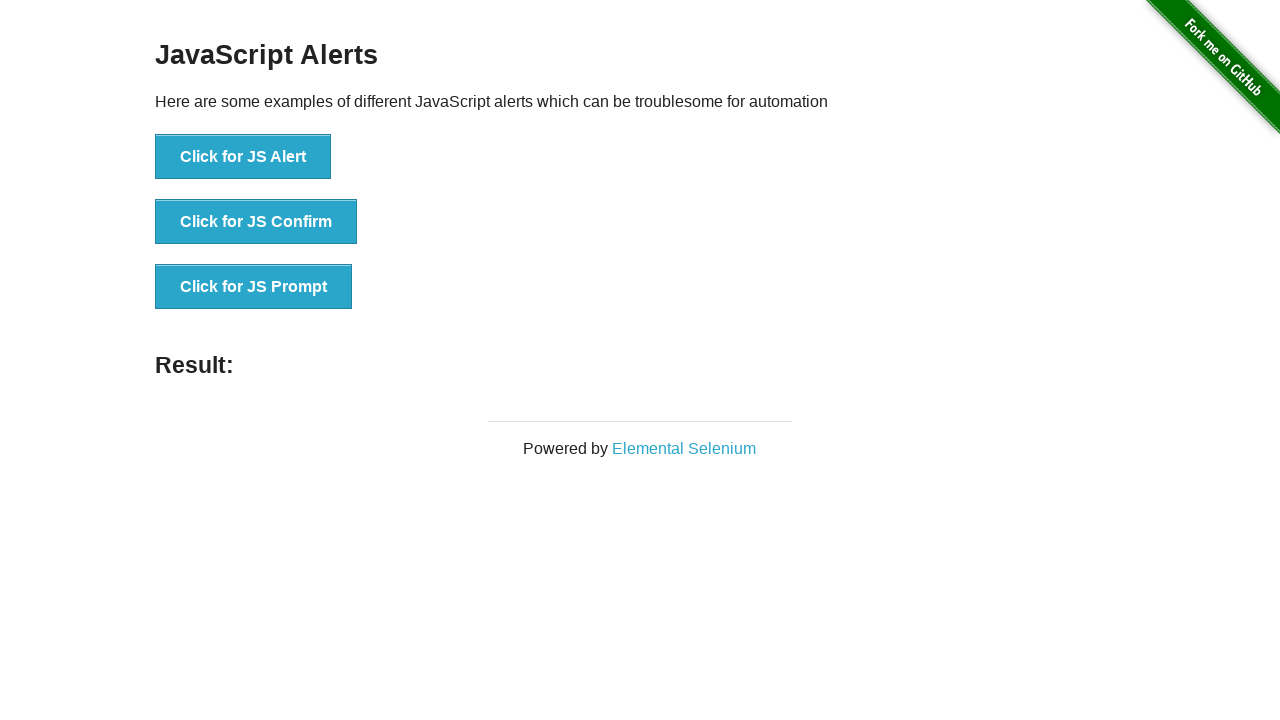

Set up dialog handler to accept prompt with text 'Selenium'
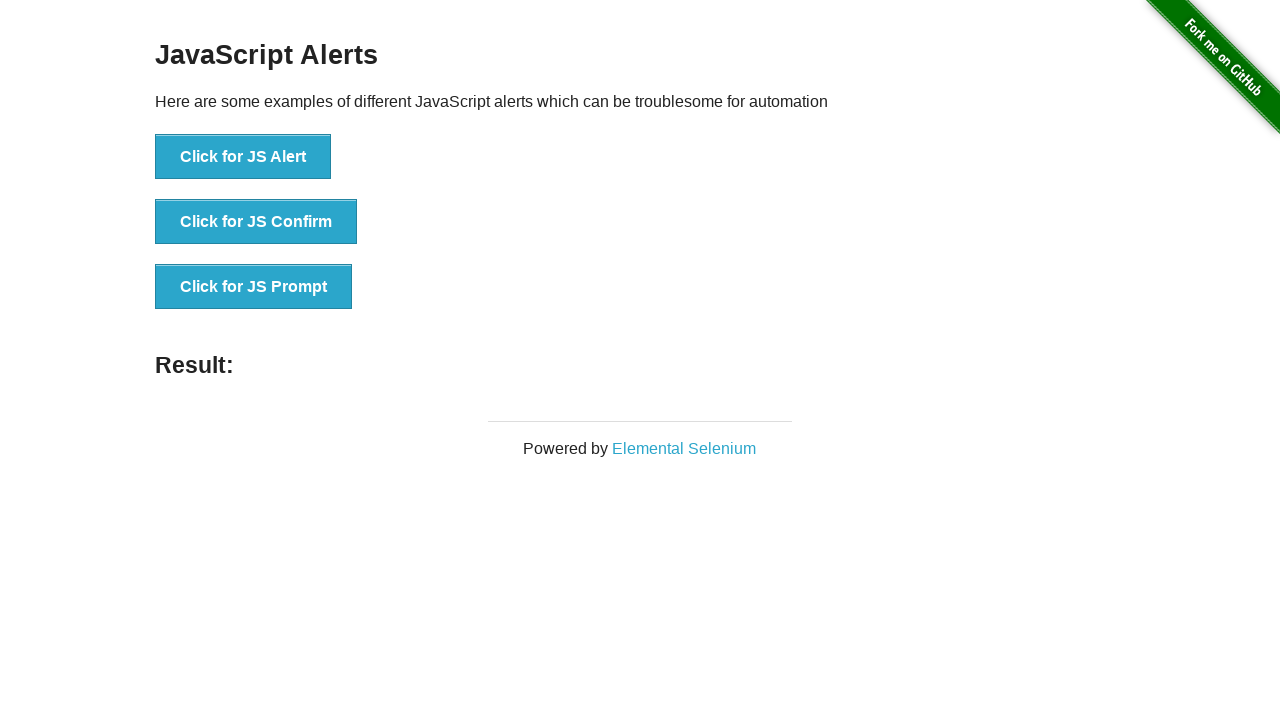

Clicked button to trigger JavaScript prompt dialog at (254, 287) on xpath=//button[text()='Click for JS Prompt']
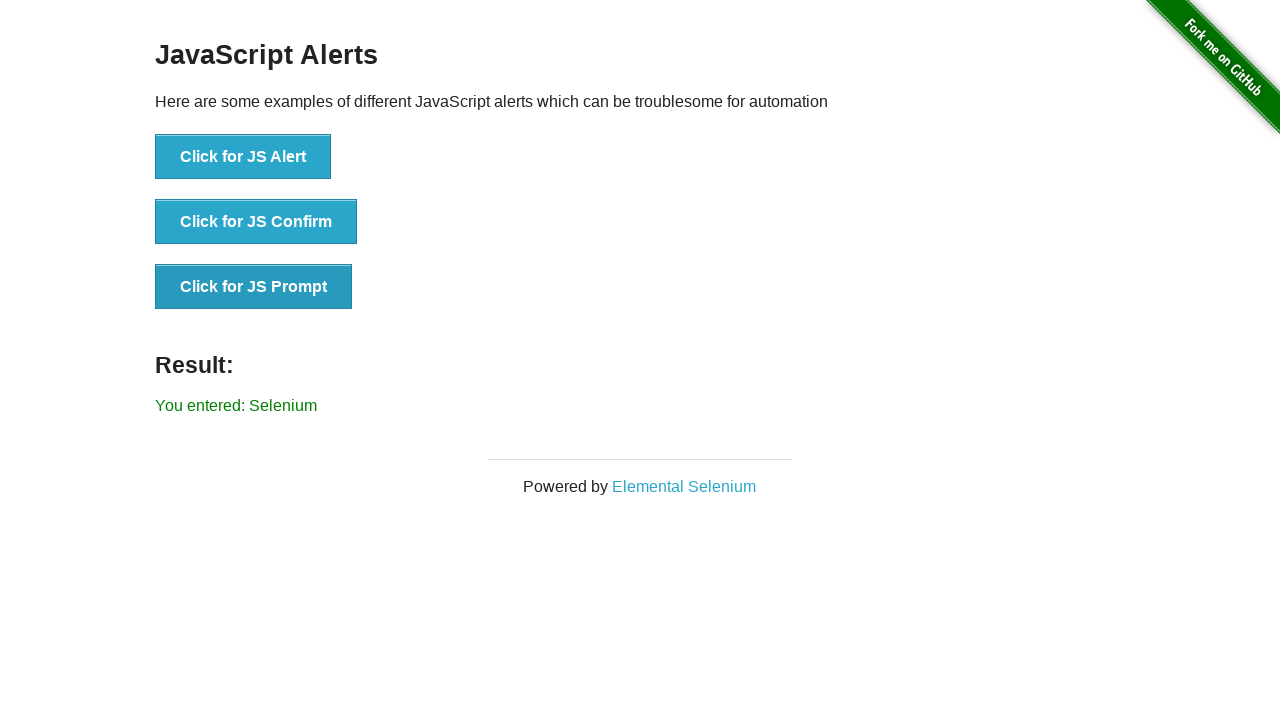

Prompt result element loaded and displayed
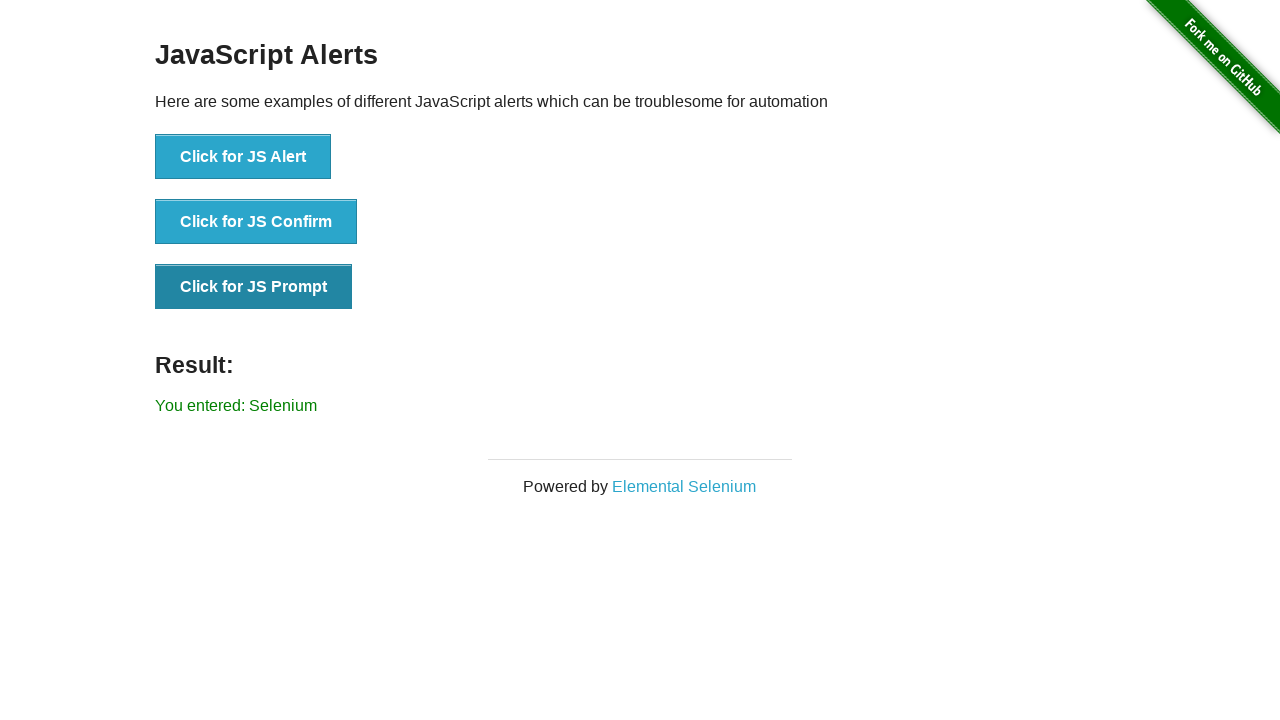

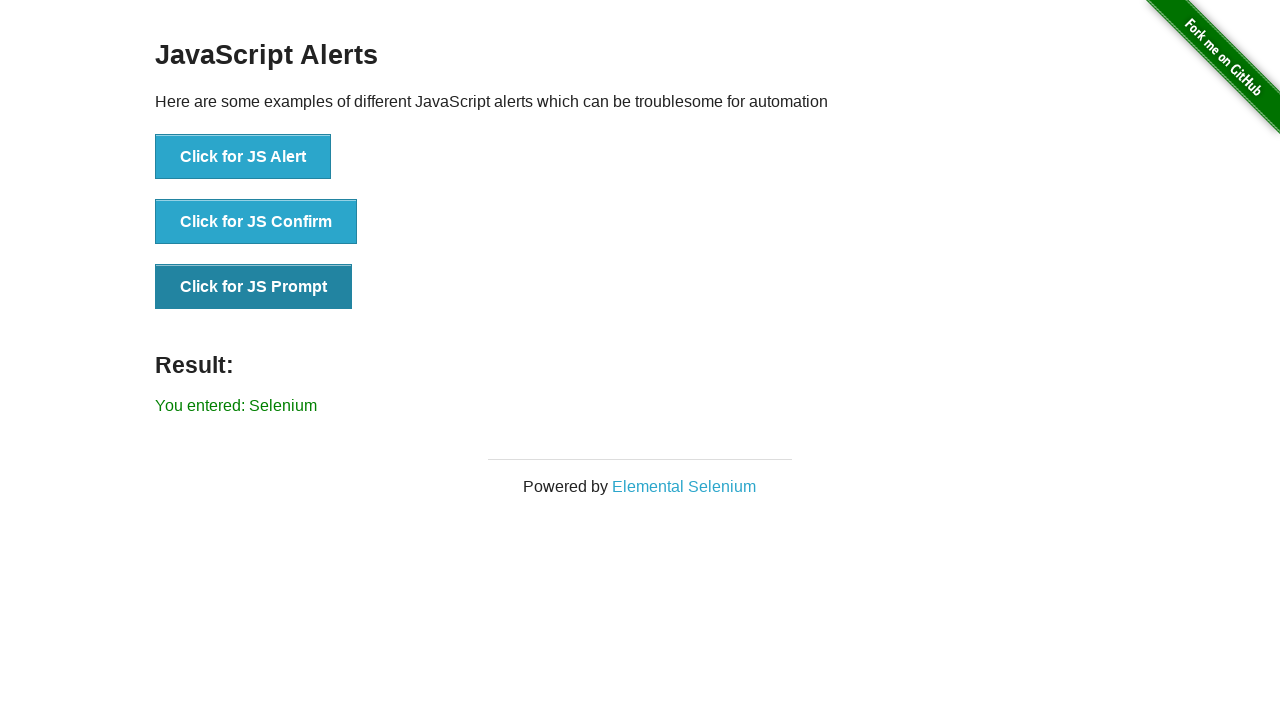